Navigates to ilovepdf.com's PDF to Word converter page and clicks the button to select a PDF file for upload

Starting URL: https://www.ilovepdf.com/pdf_to_word

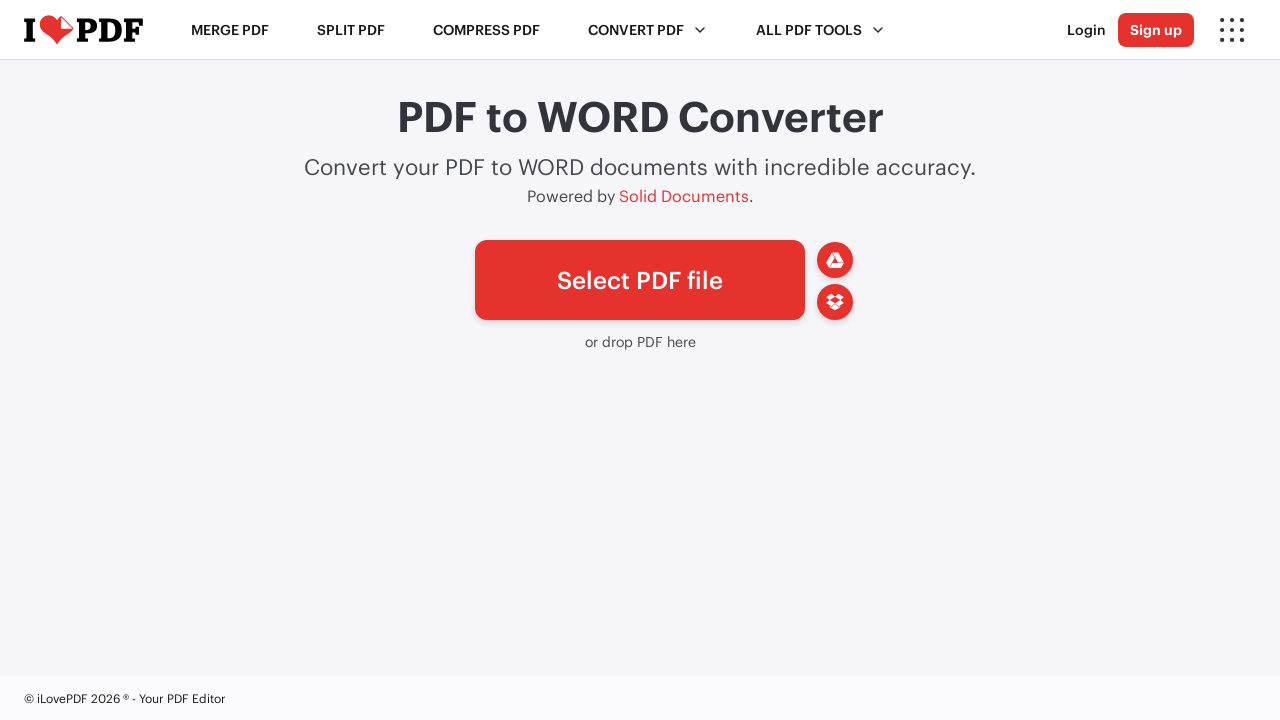

Waited for 'Select PDF file' button to appear on the page
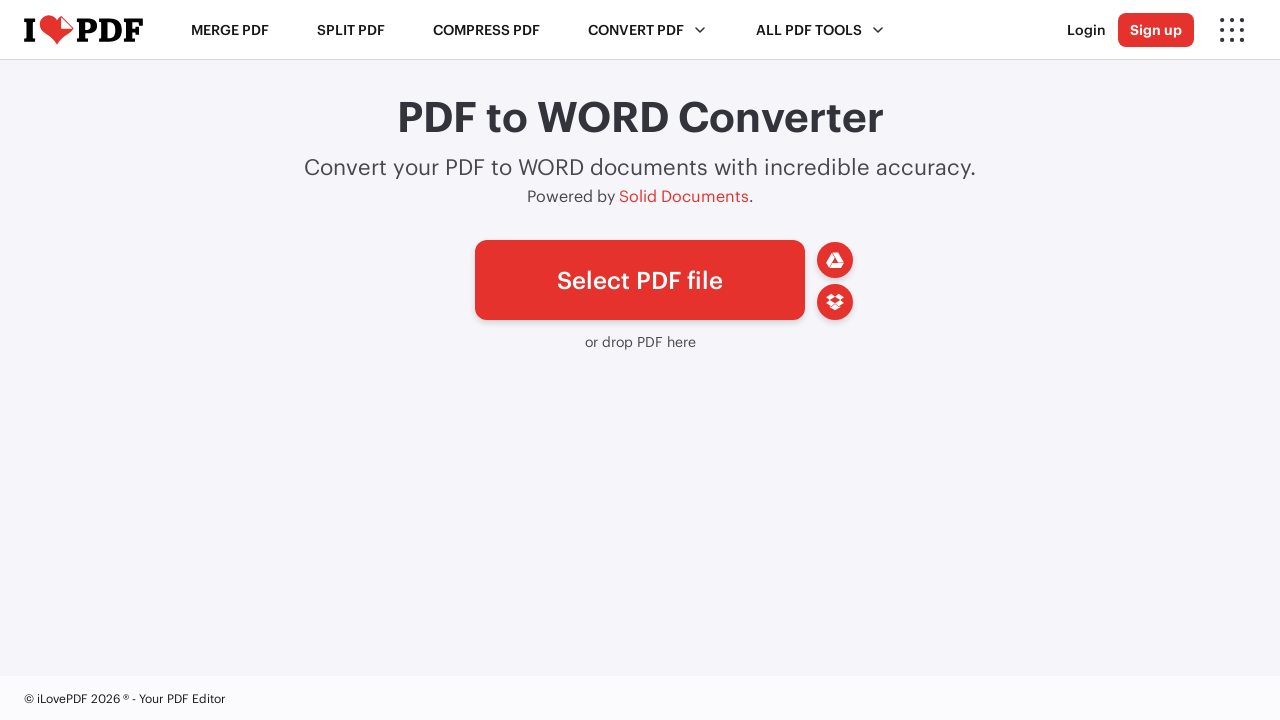

Clicked the 'Select PDF file' button to initiate file upload at (640, 280) on xpath=//span[text()='Select PDF file']
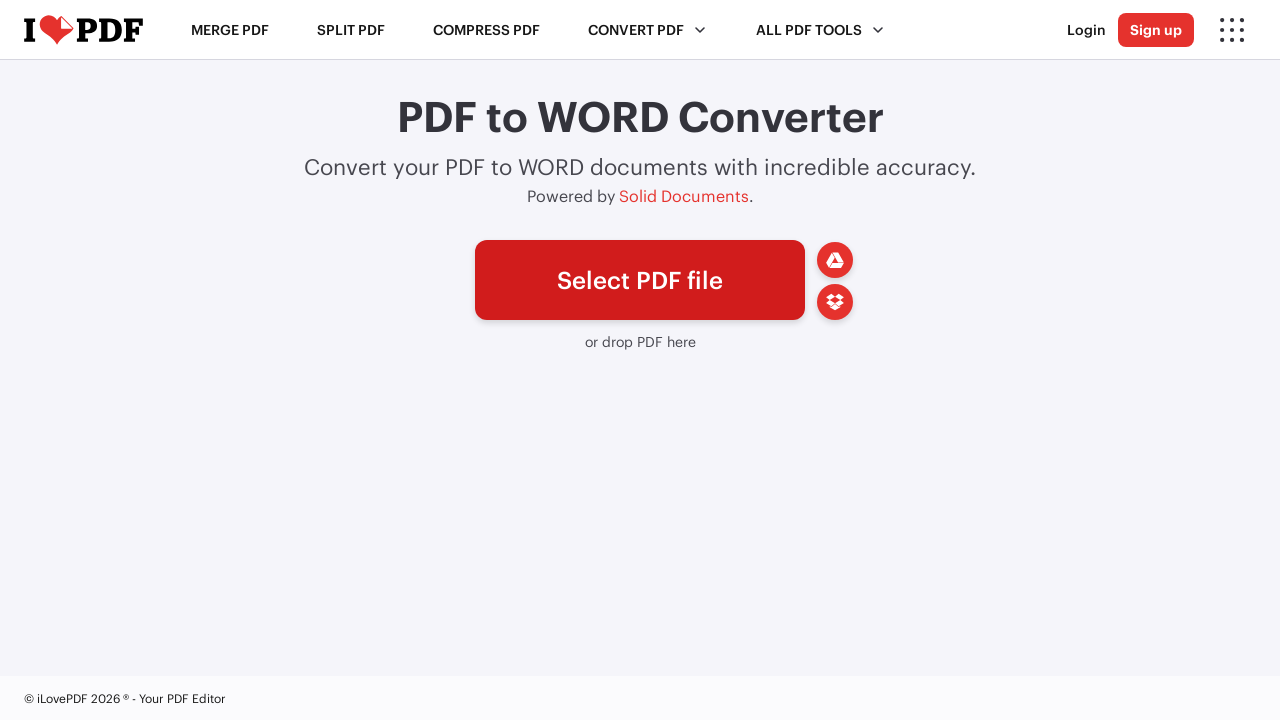

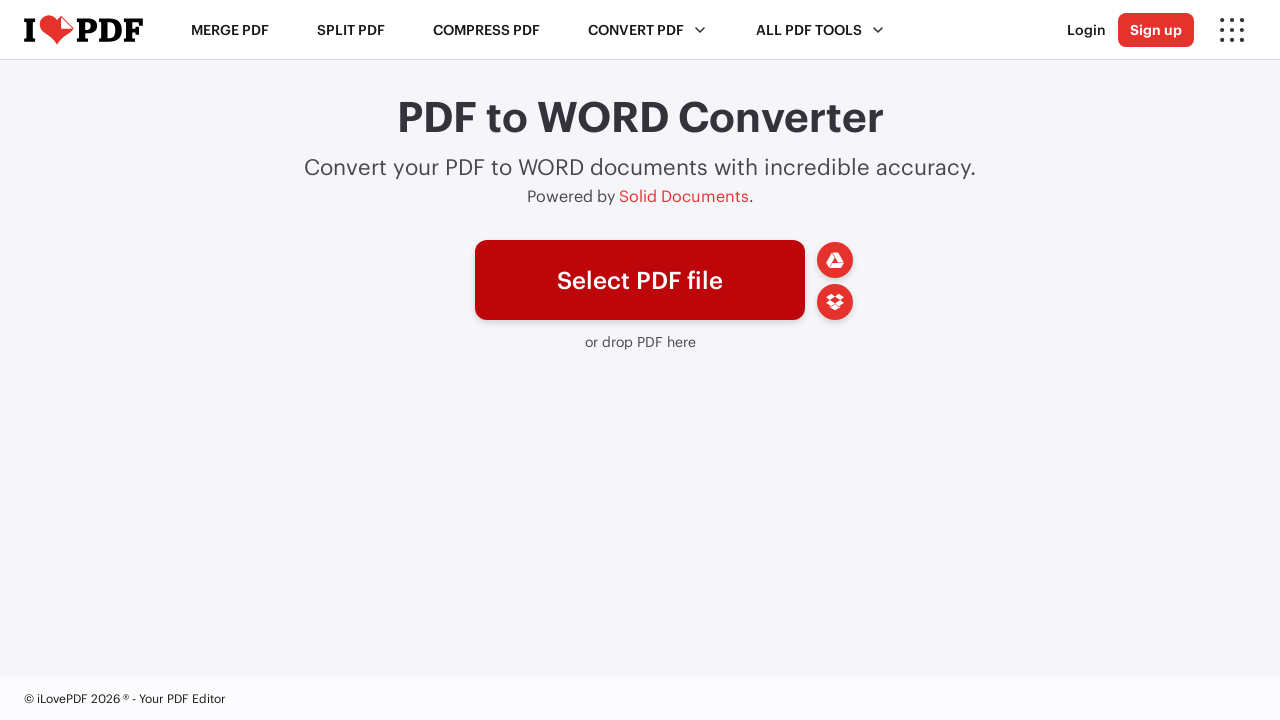